Tests clicking "Data Analytics" button and selecting it from dropdown menu

Starting URL: https://skillfactory.ru/

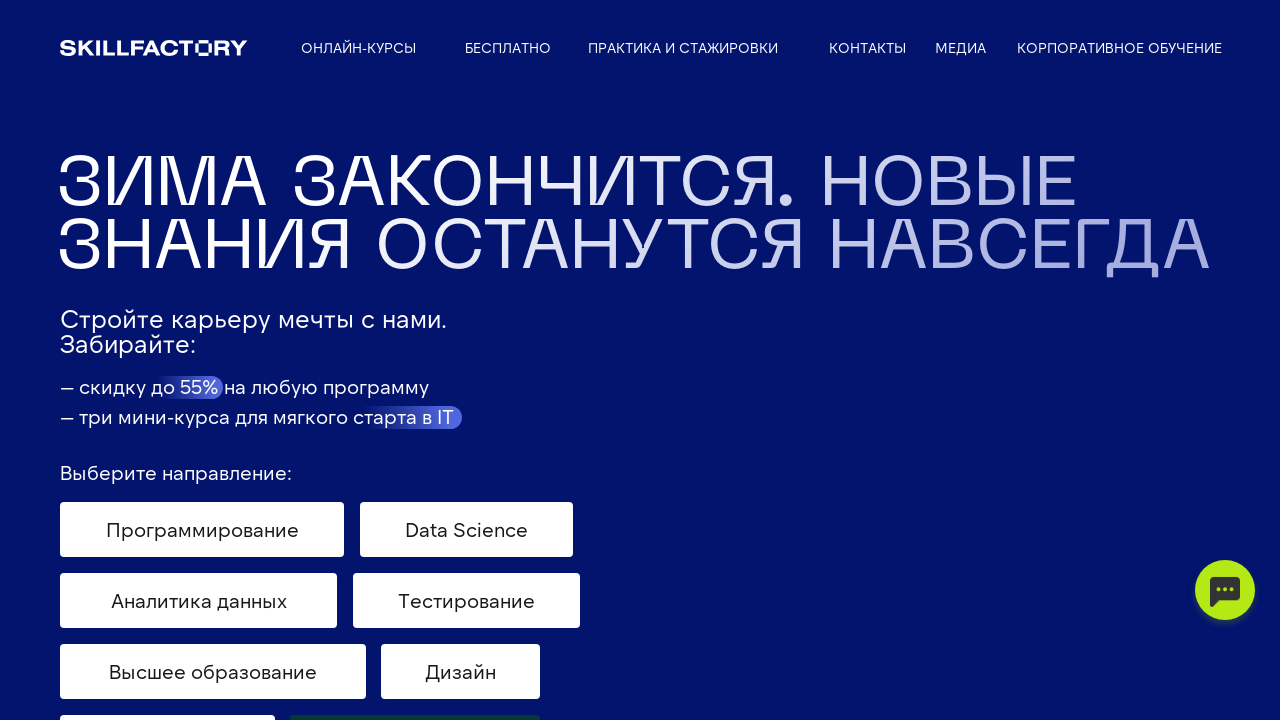

Clicked 'Data Analytics' button in header at (198, 600) on text=Аналитика данных
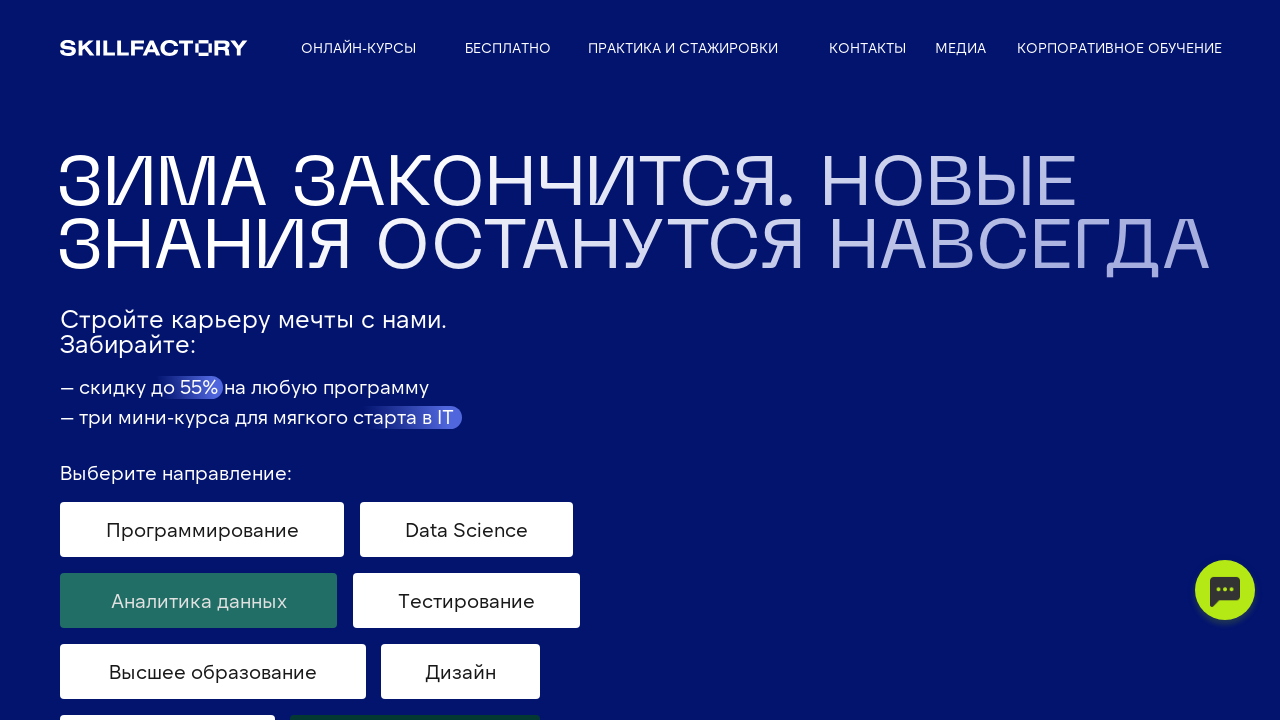

Selected 'Data Analytics' from dropdown menu at (198, 600) on a:has-text('Аналитика данных'):visible
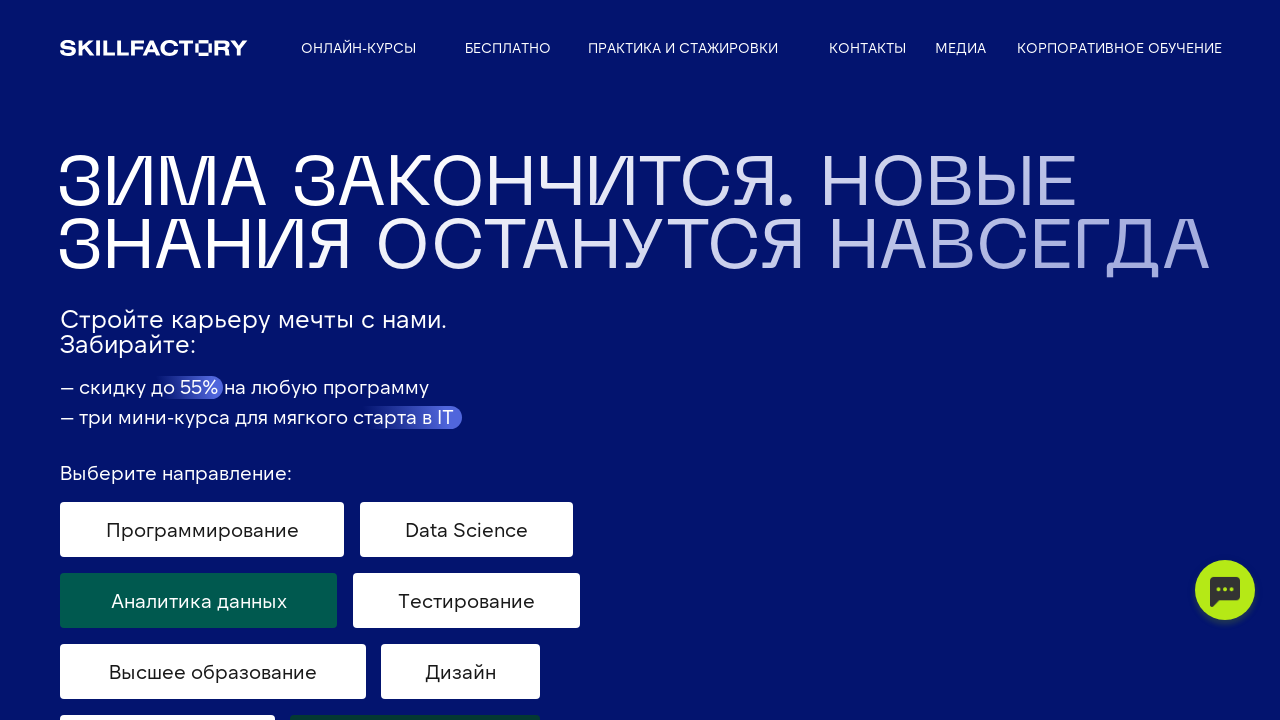

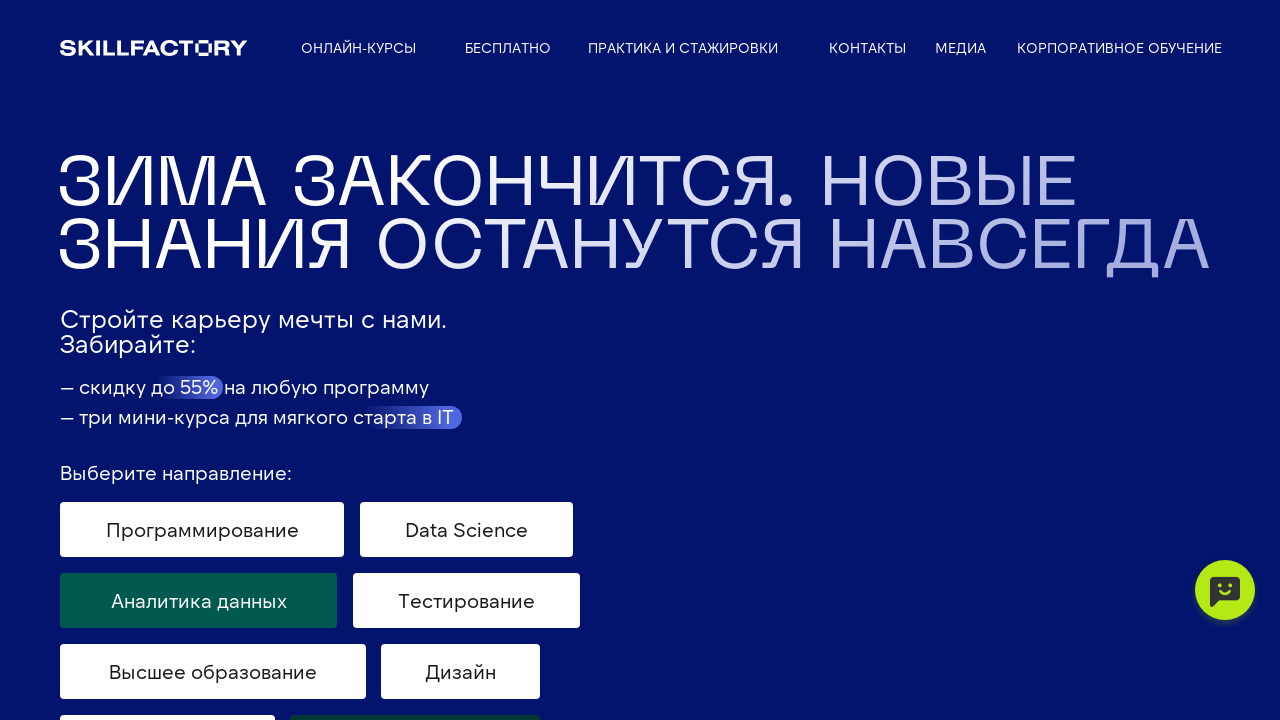